Automates a registration form by filling personal details (name, email, password), selecting skills from dropdowns, choosing country, entering address information, selecting religion, checking a relocate checkbox, demonstrating various form interaction techniques.

Starting URL: https://grotechminds.com/registration/

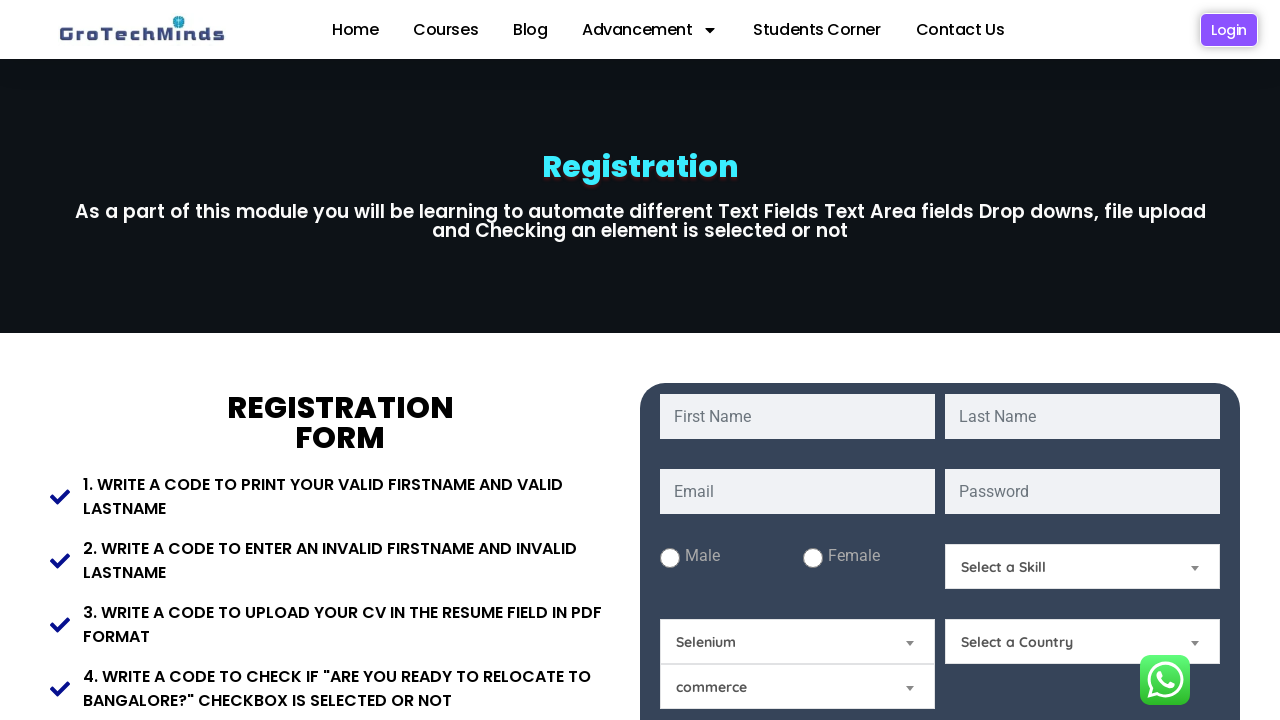

Filled first name field with 'Ananya' on #fname
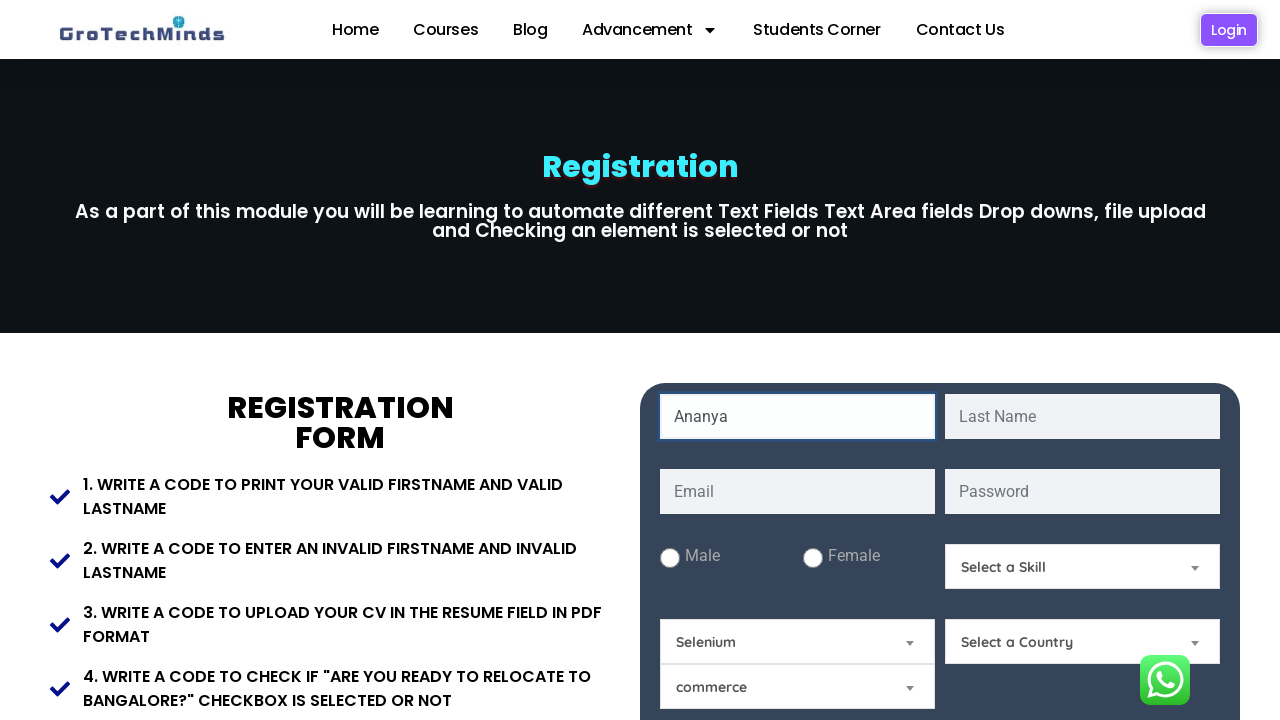

Filled last name field with 'Krishnamurthy' on #lname
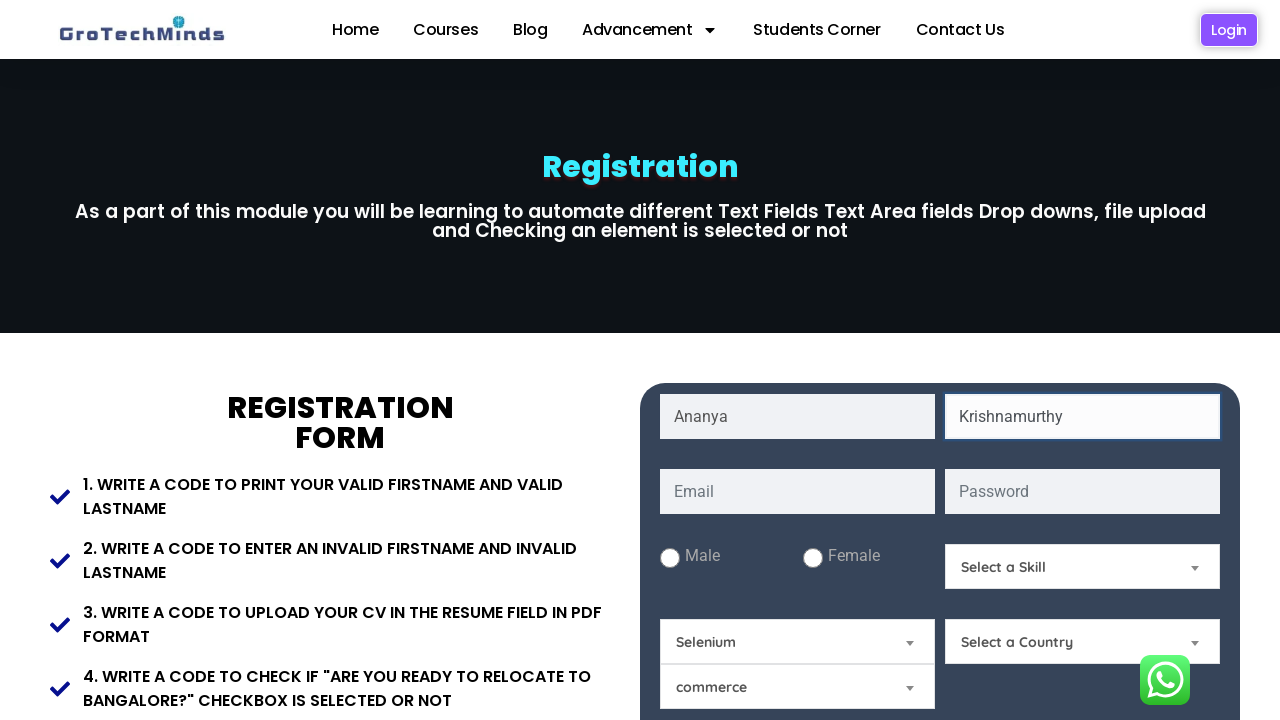

Filled email field with 'ananya.krishnamurthy@example.com' on #email
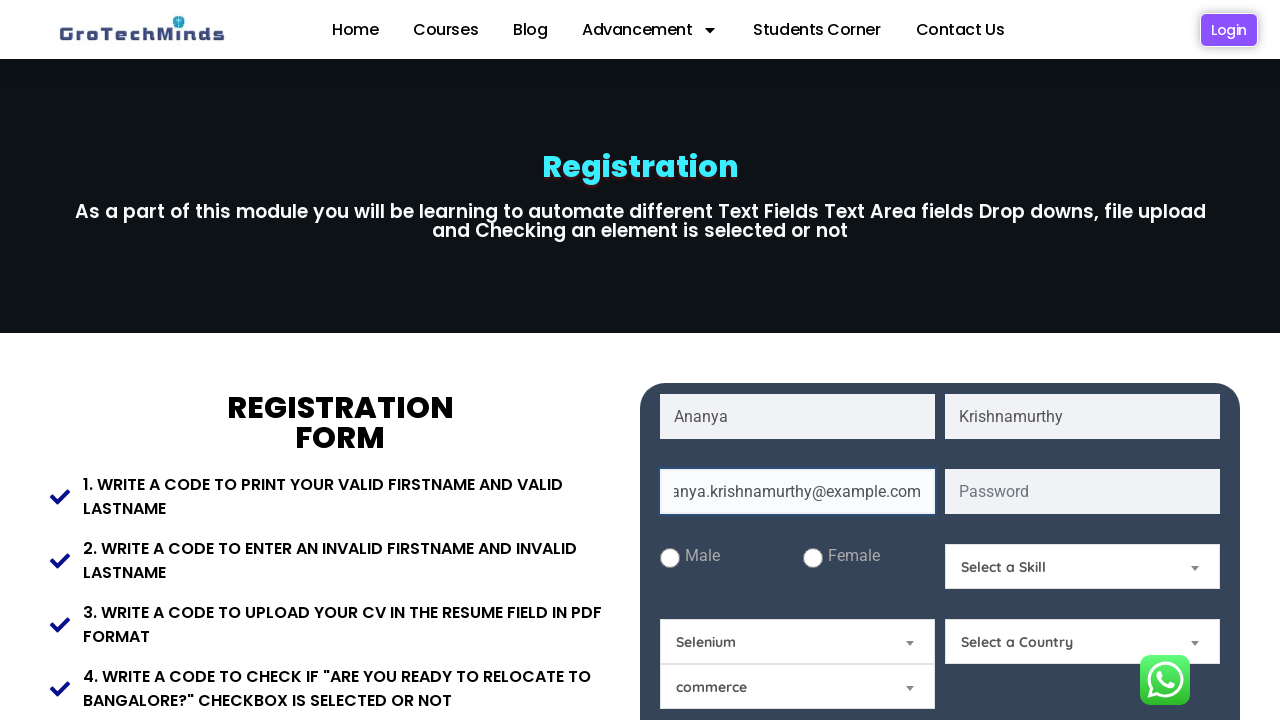

Filled password field with secure password on #password
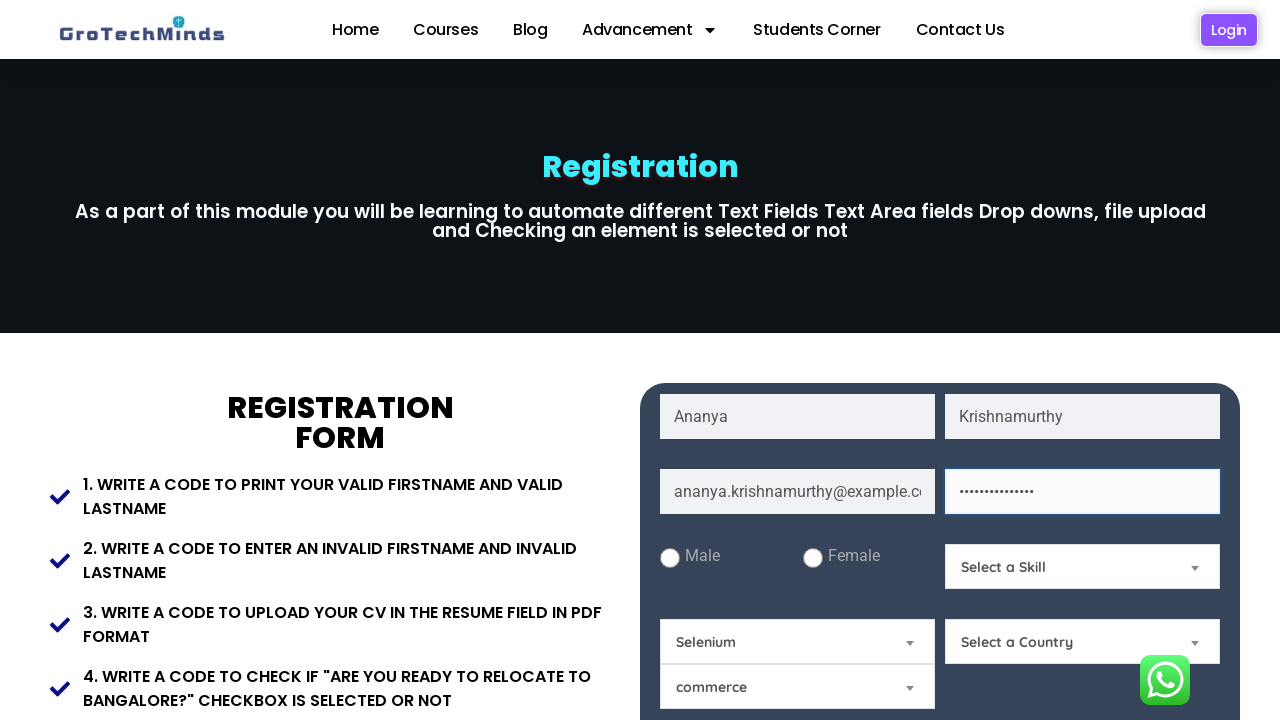

Selected 'Technical Skills' from Skills dropdown on #Skills
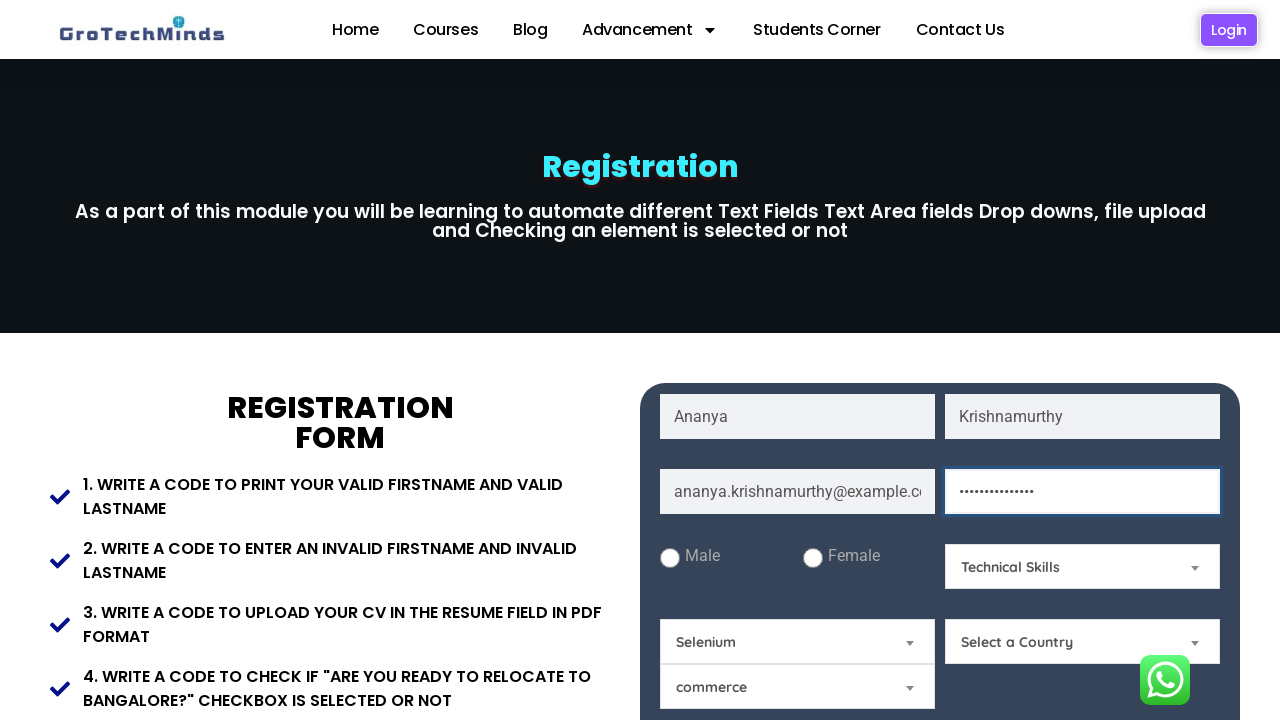

Selected 'Python' from technical skills multi-select on #technicalskills
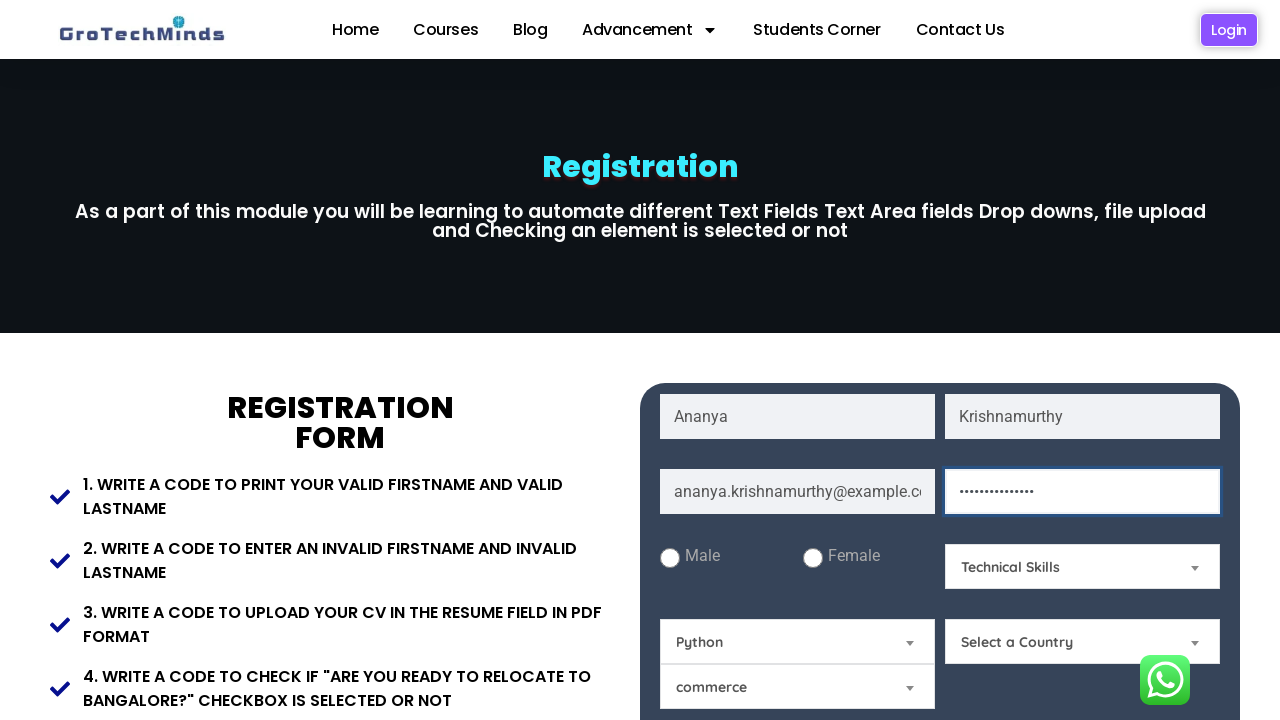

Waited 500ms for form processing
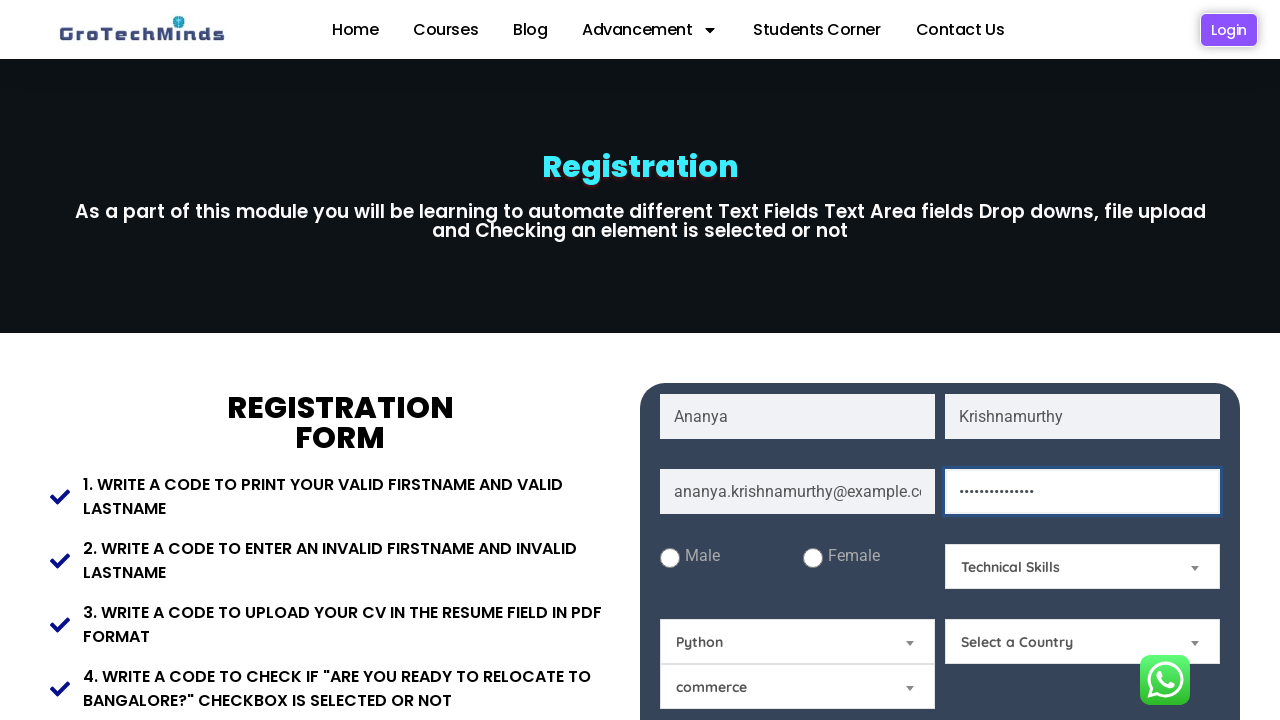

Selected 'Core Java' from technical skills multi-select on #technicalskills
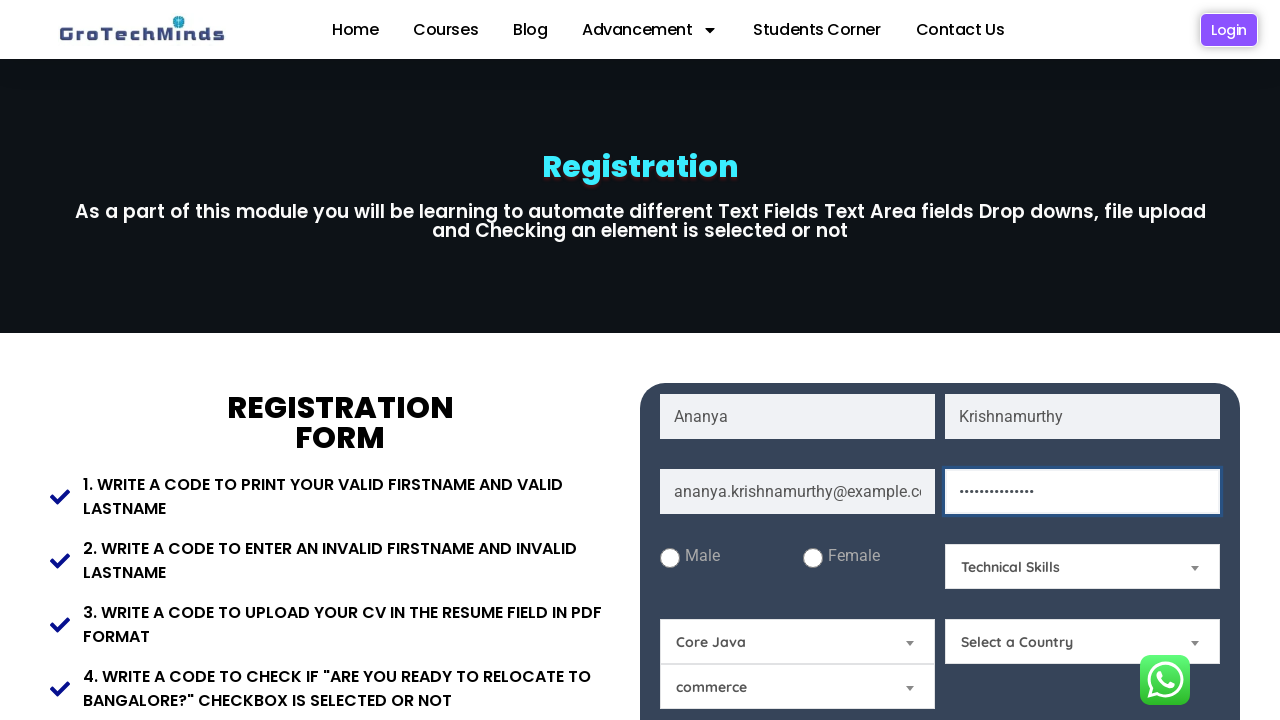

Waited 500ms for form processing
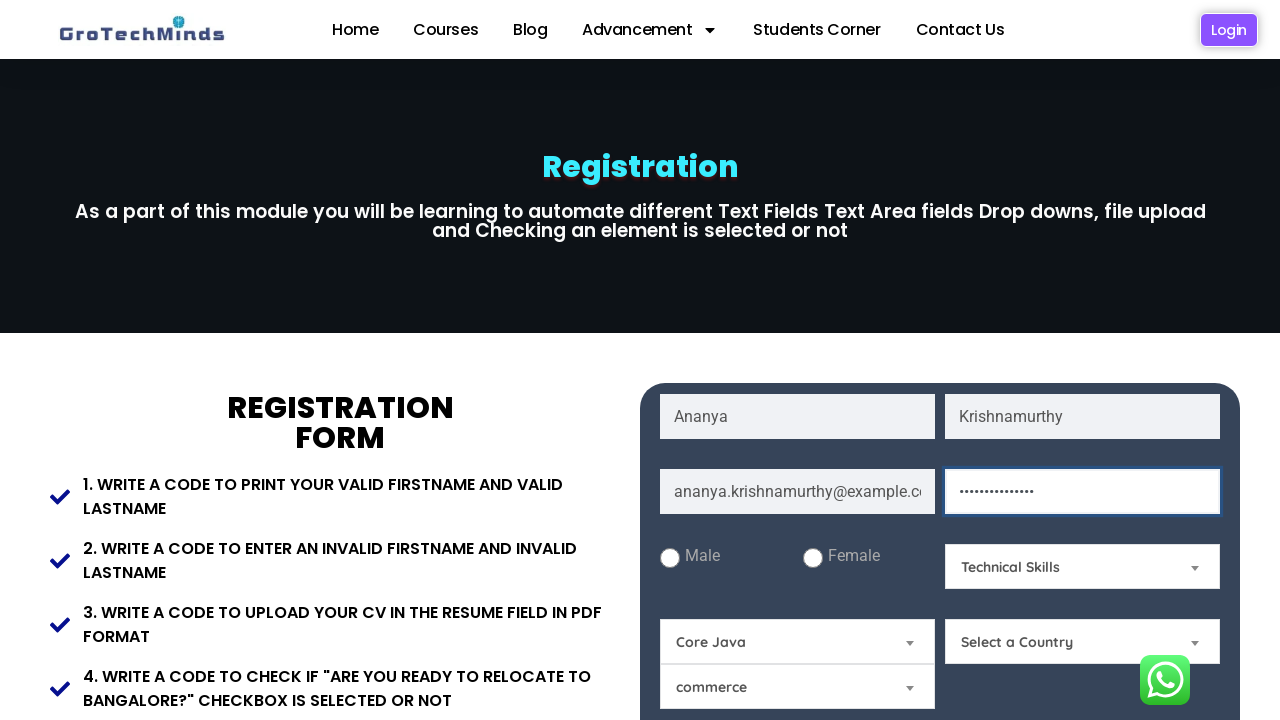

Selected technical skill at index 5 on #technicalskills
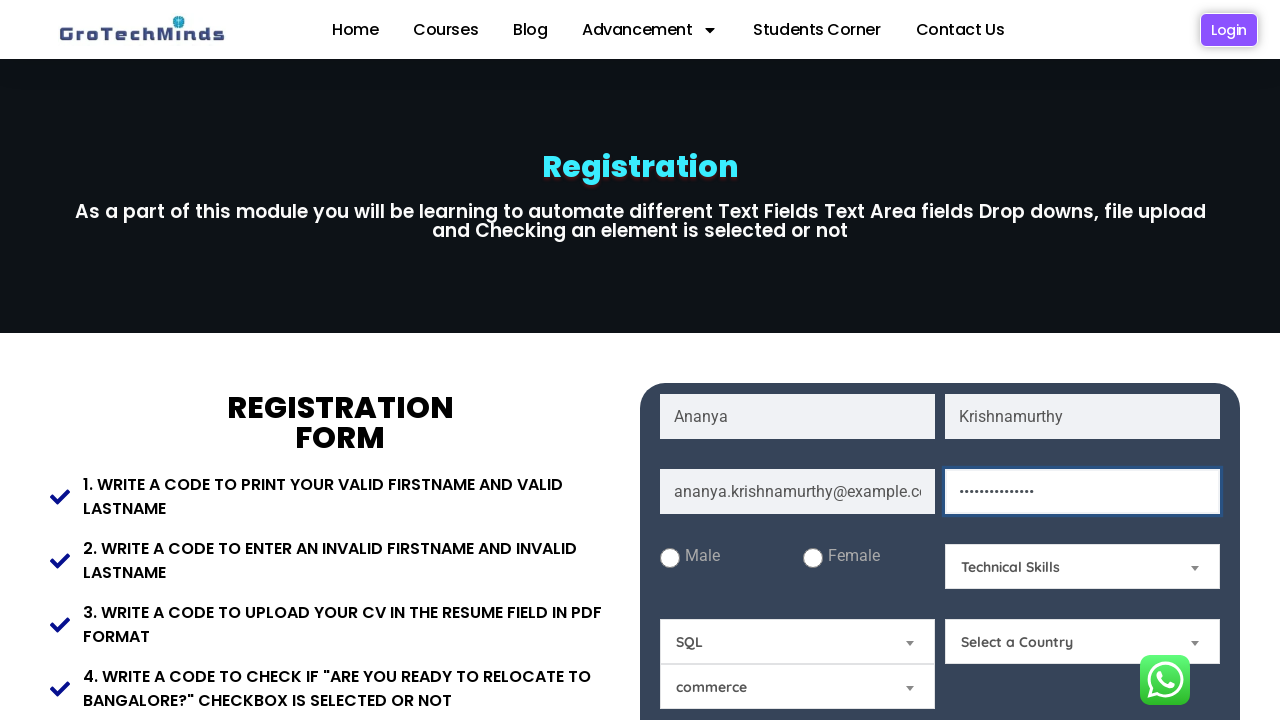

Selected 'India' from country dropdown on #Country
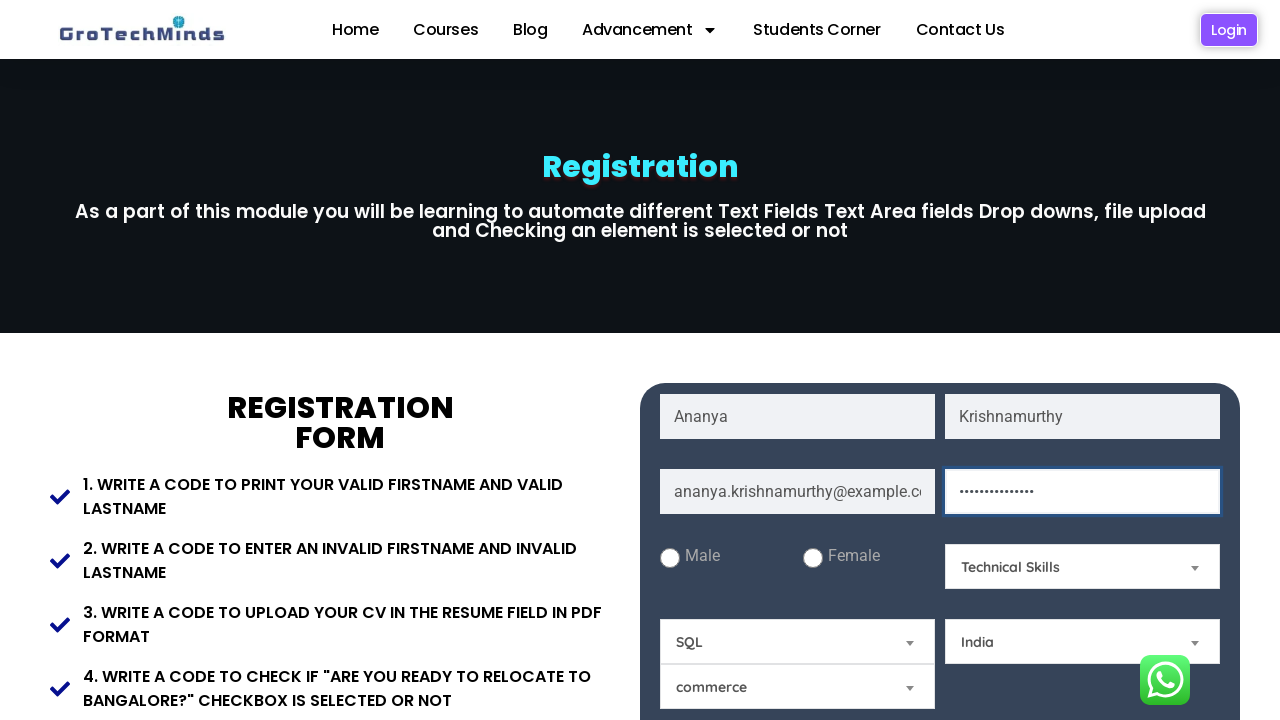

Waited 500ms for form processing
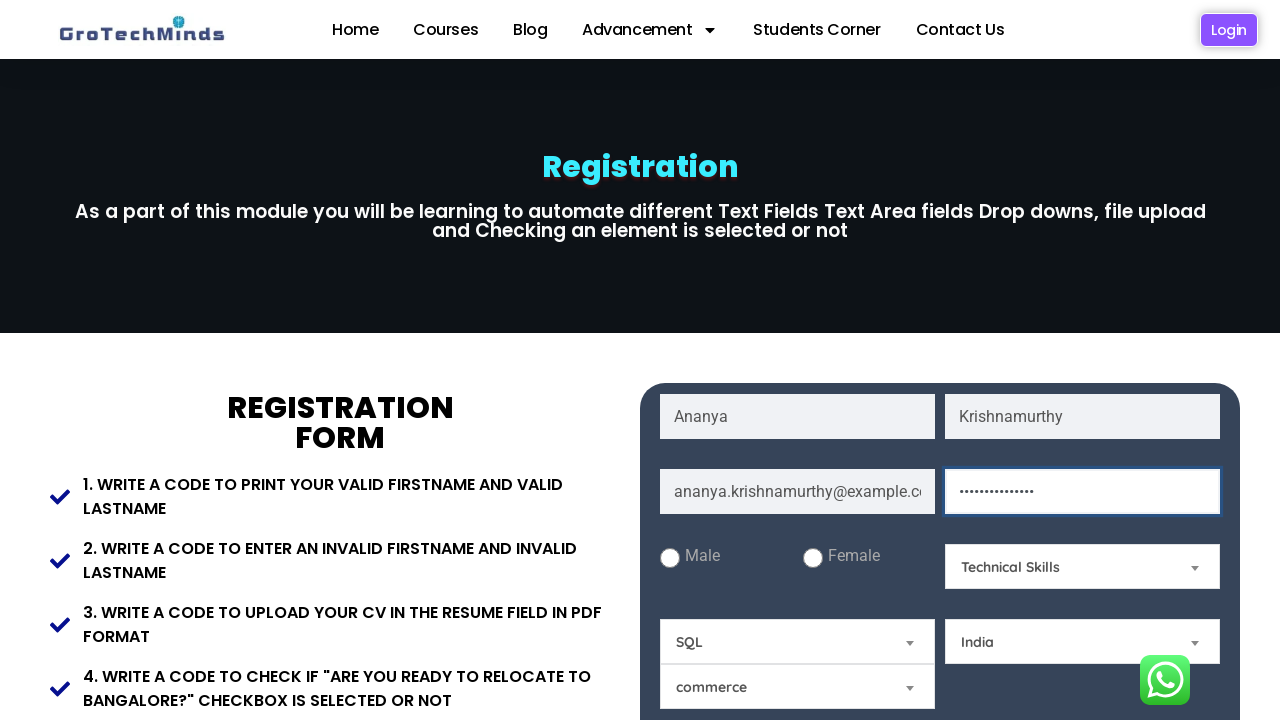

Selected 'Germany' from country dropdown on #Country
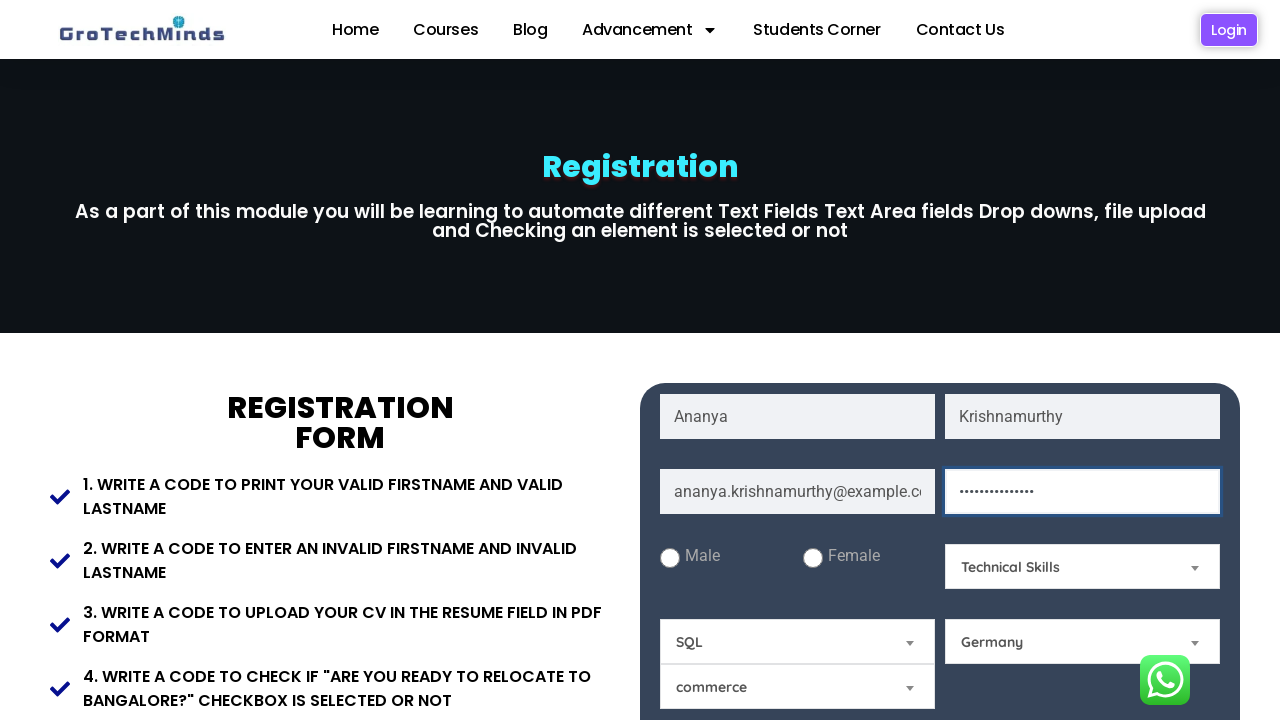

Waited 500ms for form processing
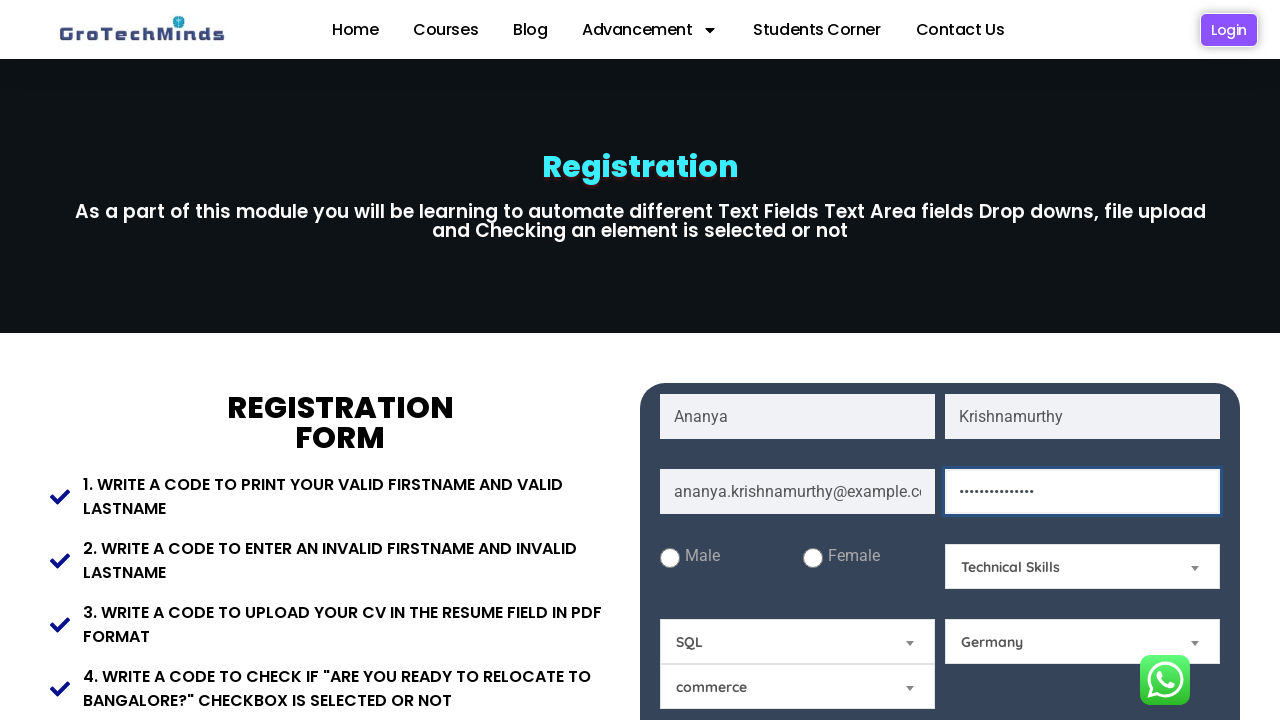

Selected country at index 13 on #Country
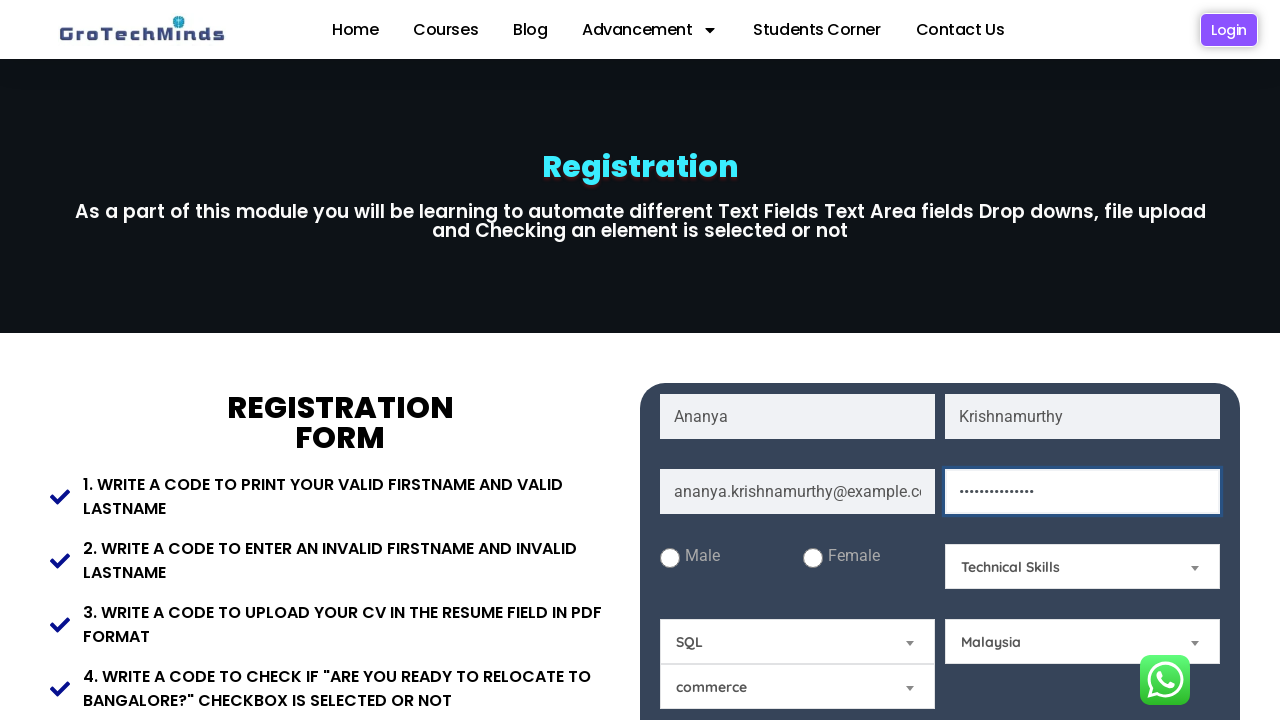

Waited 1000ms for form processing
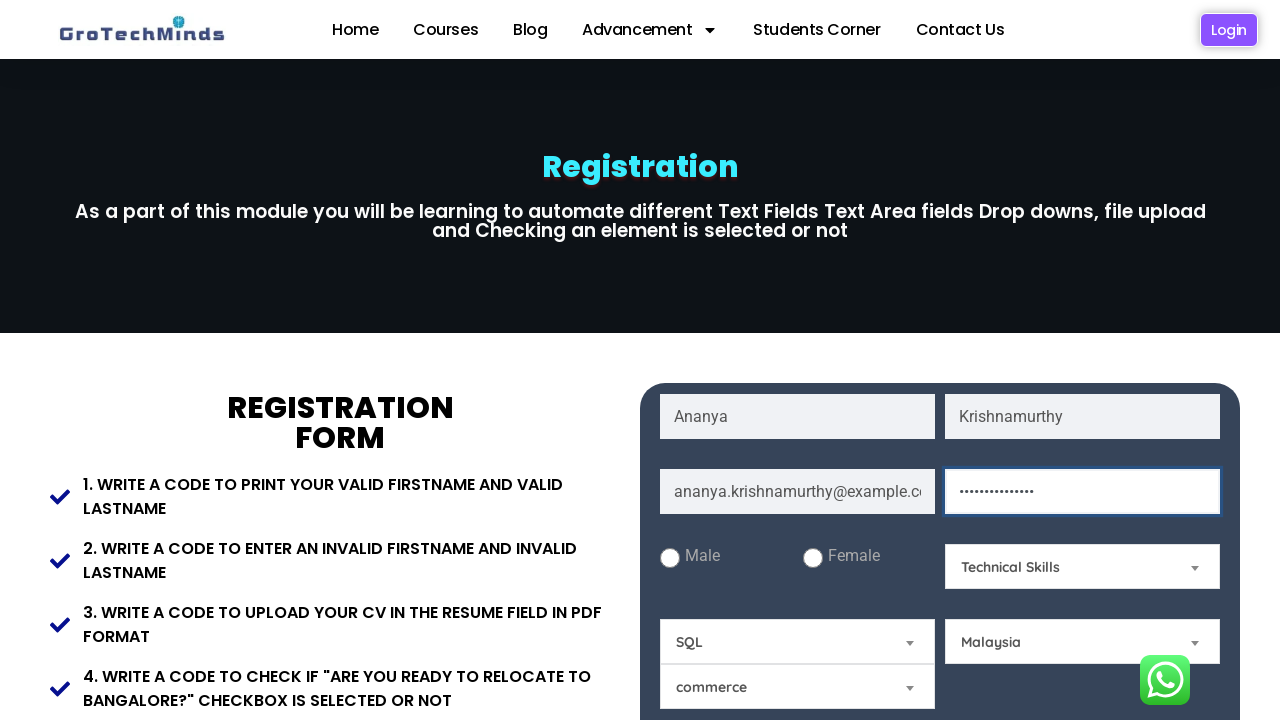

Filled present address field on #Present-Address
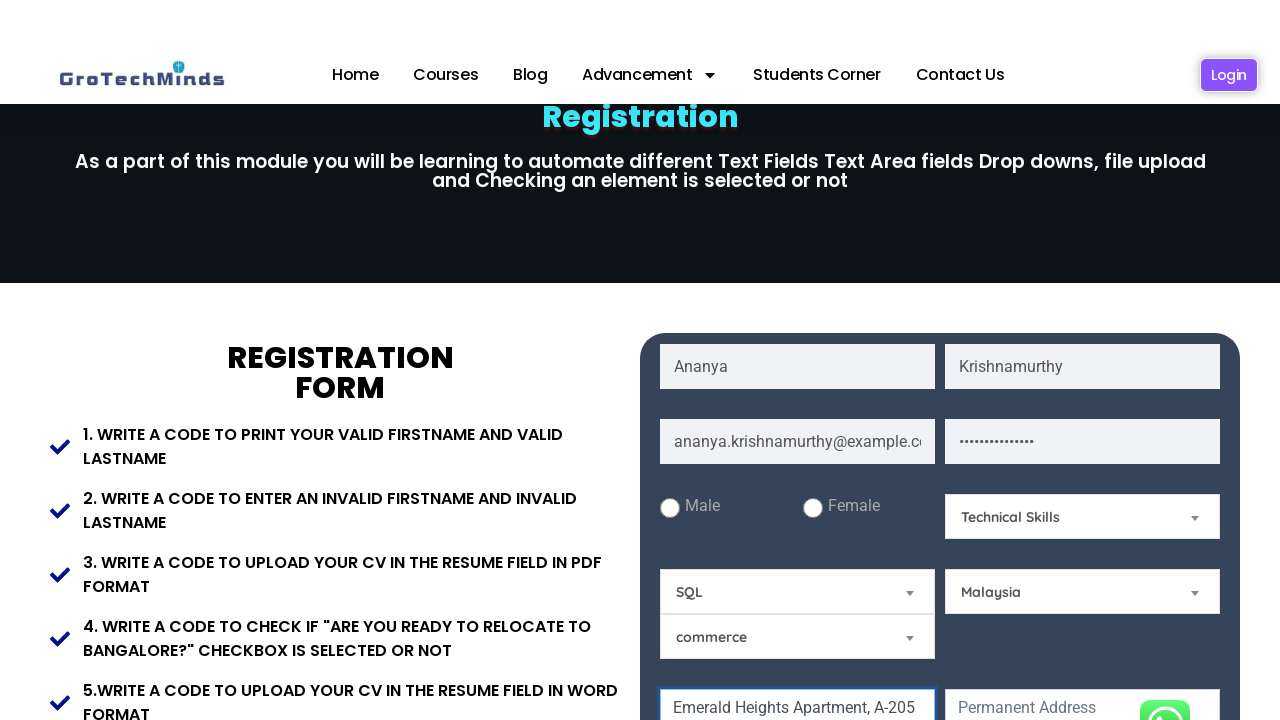

Filled permanent address field with same address on #Permanent-Address
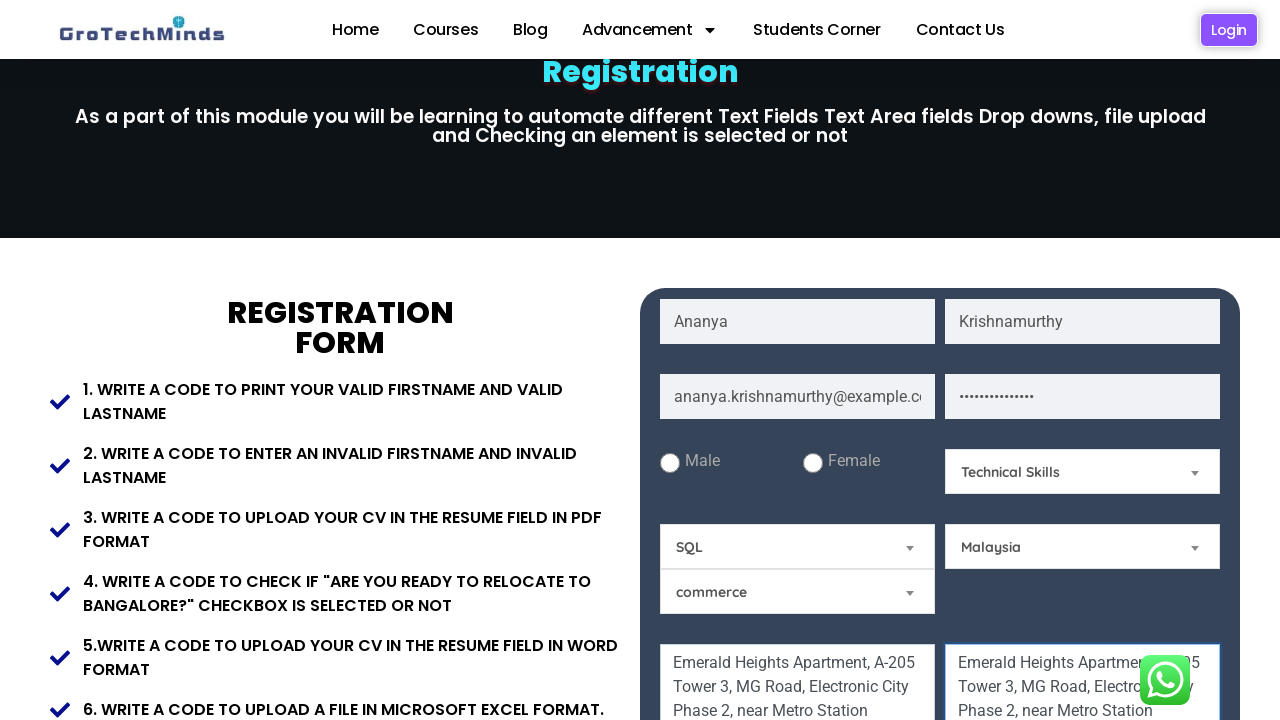

Filled pincode field with '560100' on #Pincode
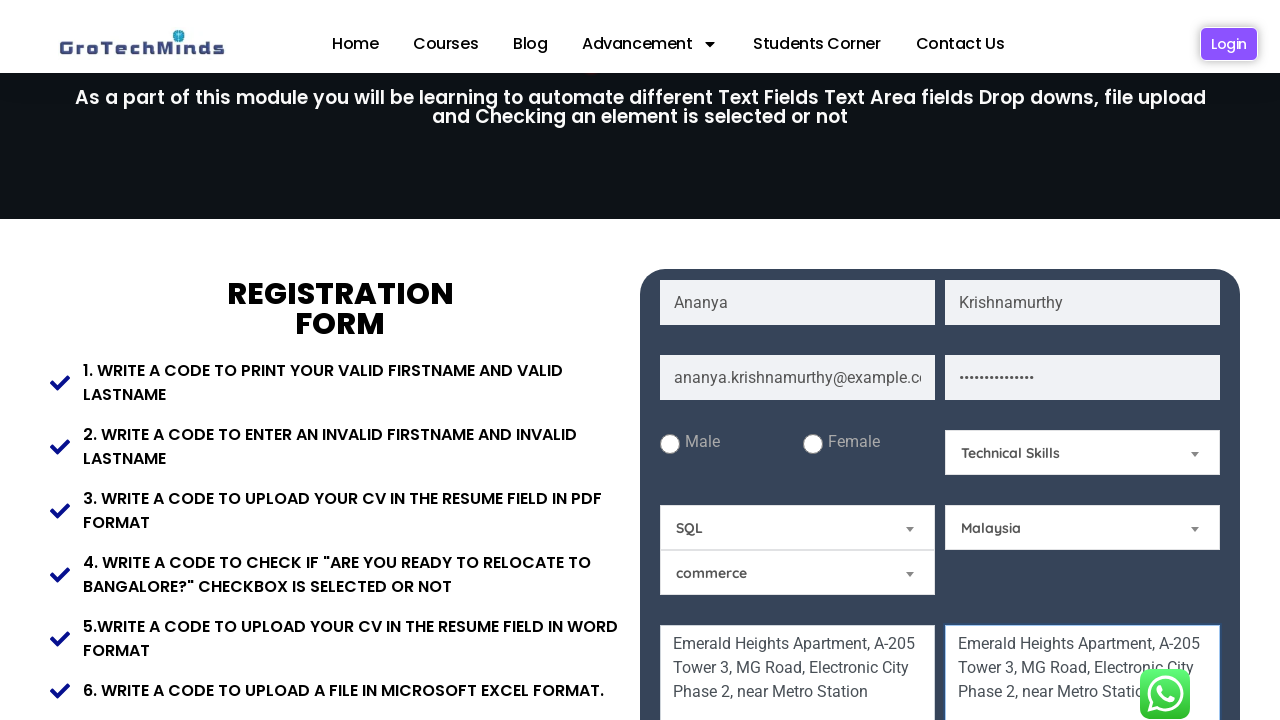

Selected religion at index 3 on #Relegion
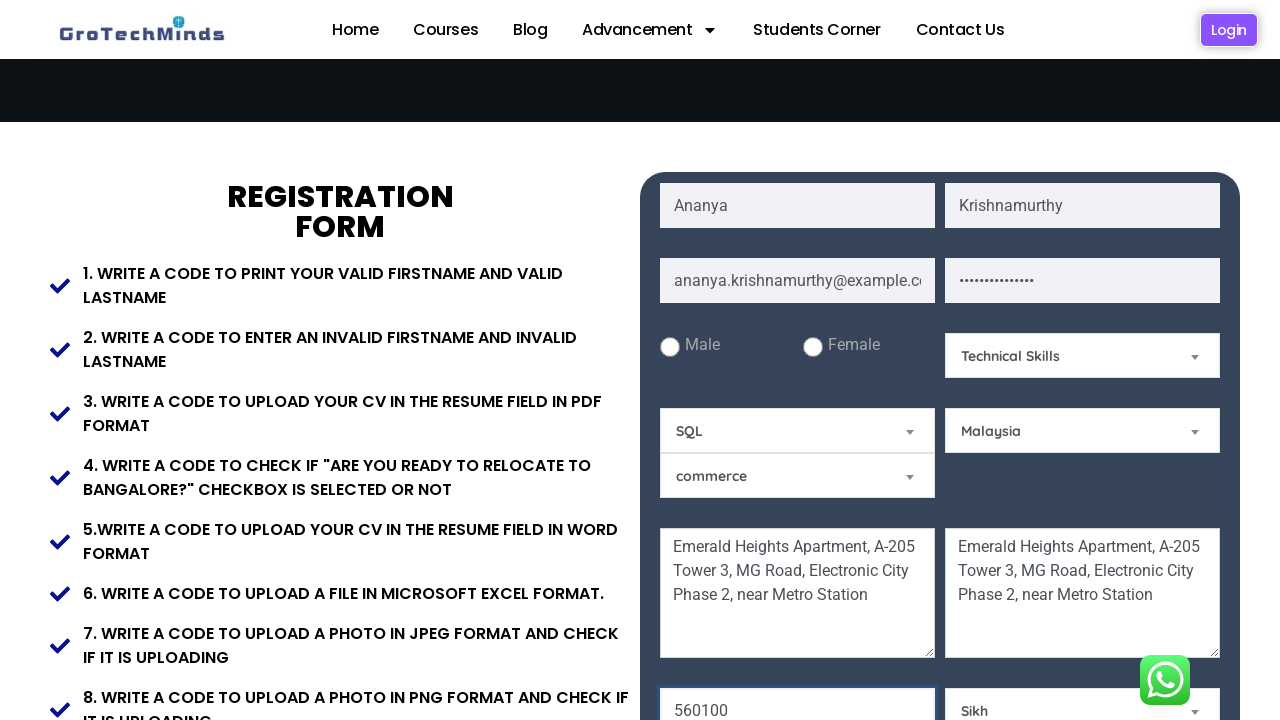

Waited 500ms for form processing
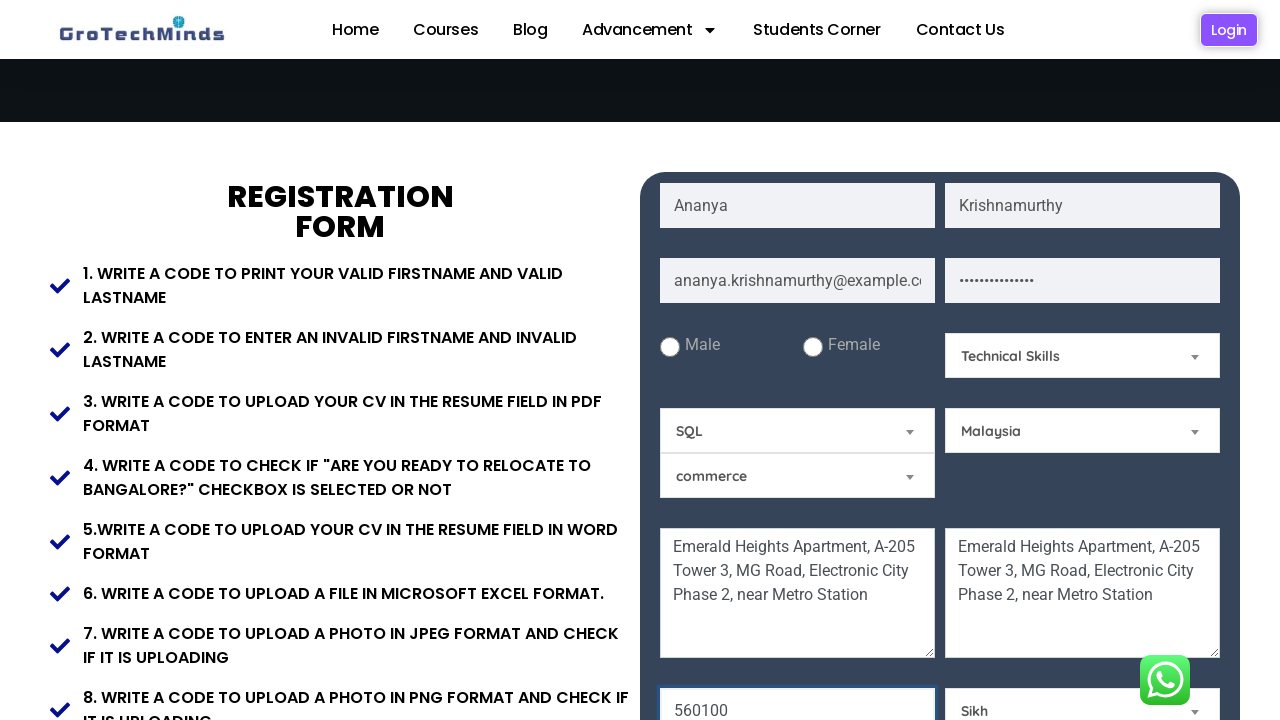

Selected 'Hindu' from religion dropdown on #Relegion
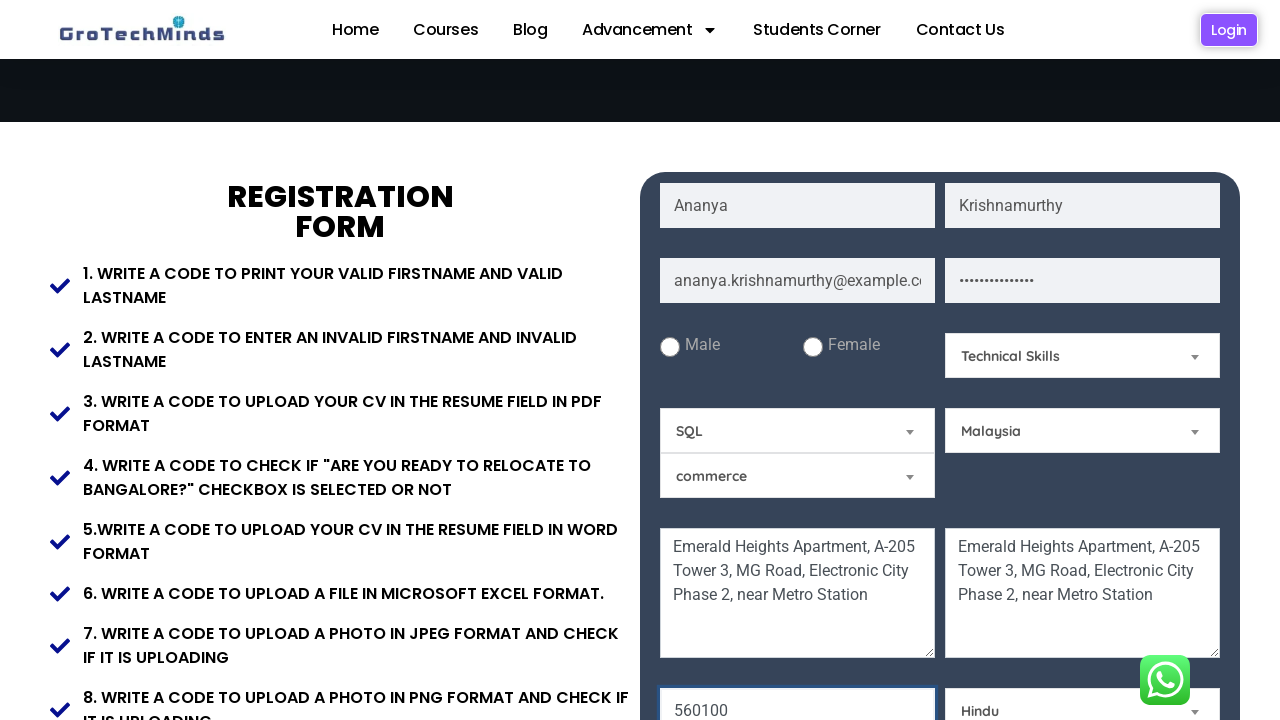

Waited 500ms for form processing
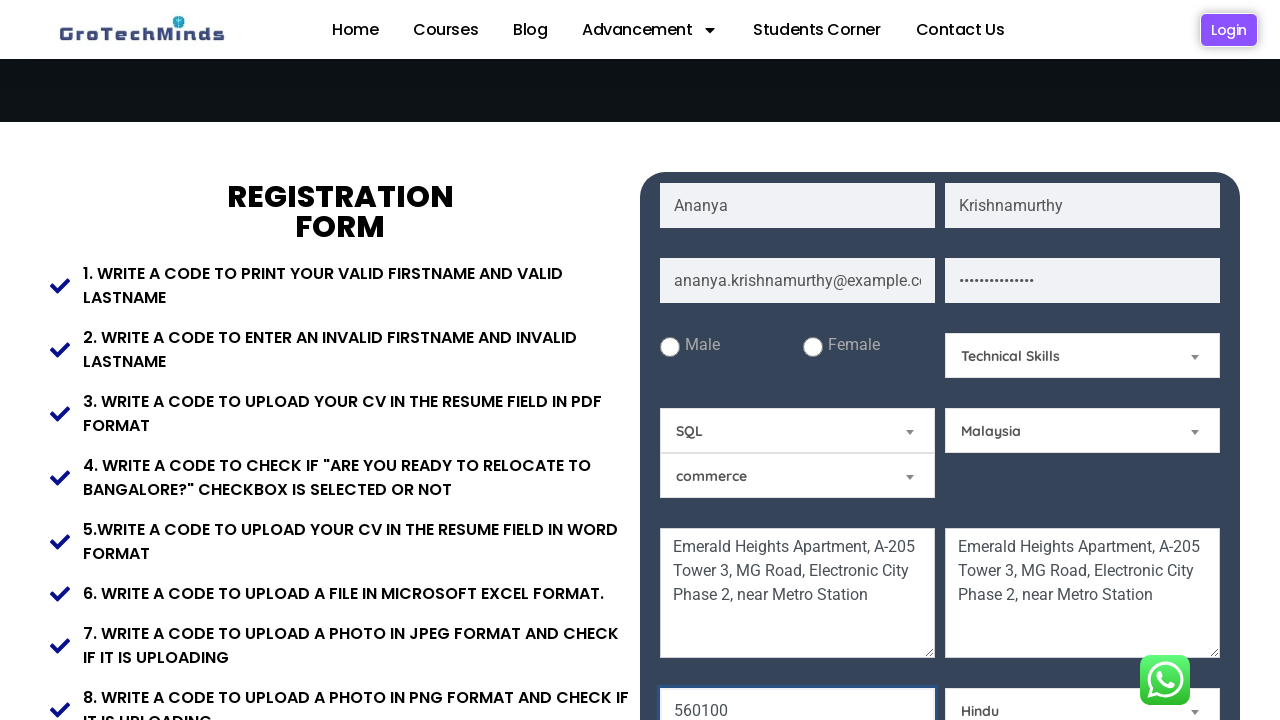

Selected 'Jain' from religion dropdown on #Relegion
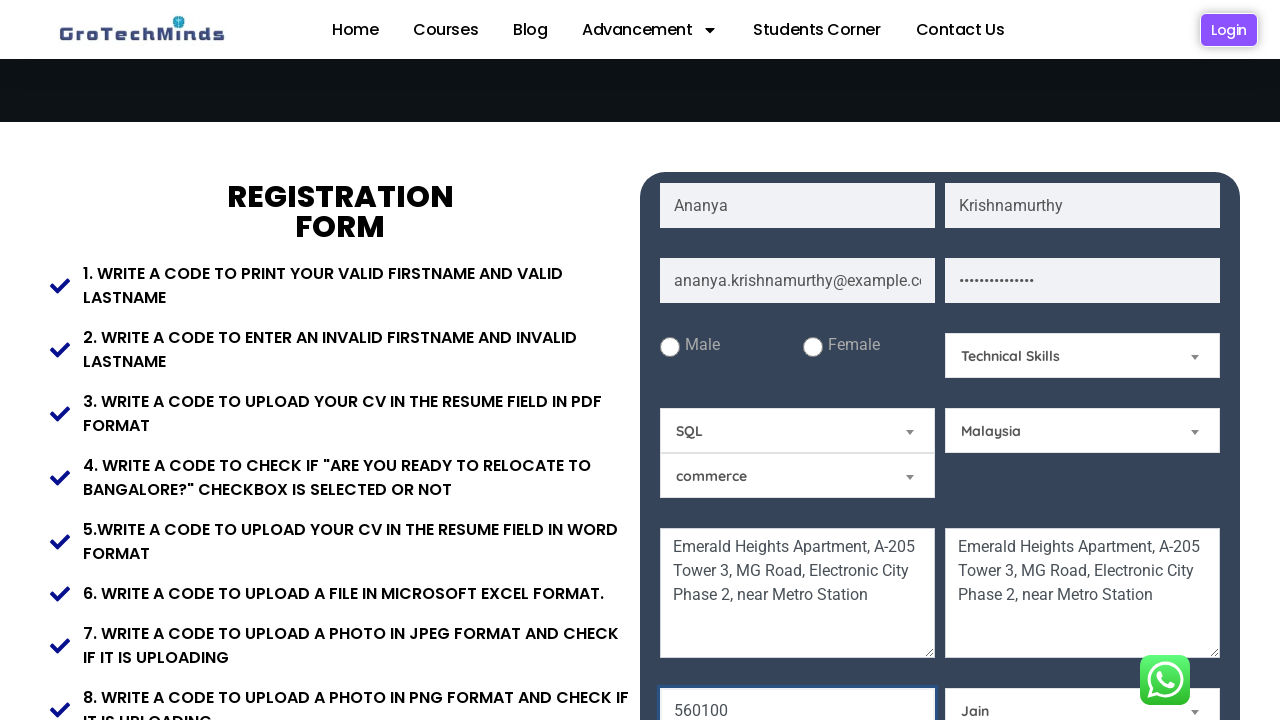

Located relocate checkbox element
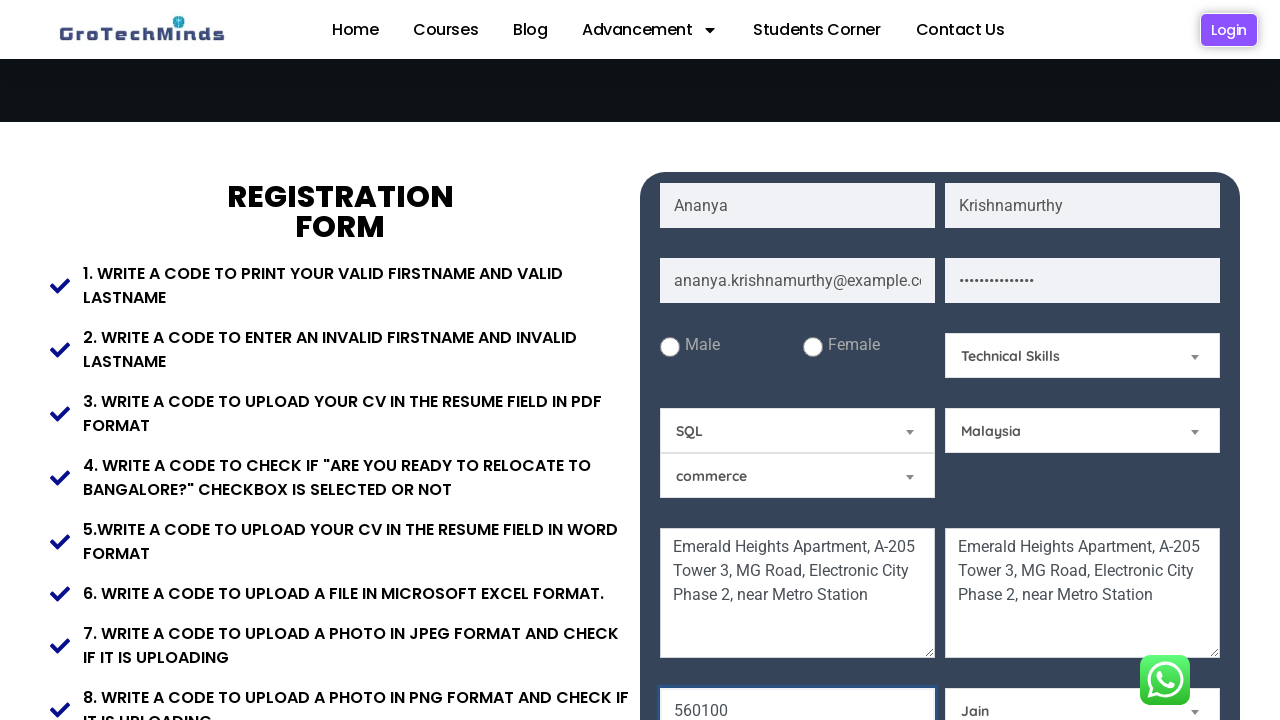

Clicked relocate checkbox to check it at (975, 360) on #relocate
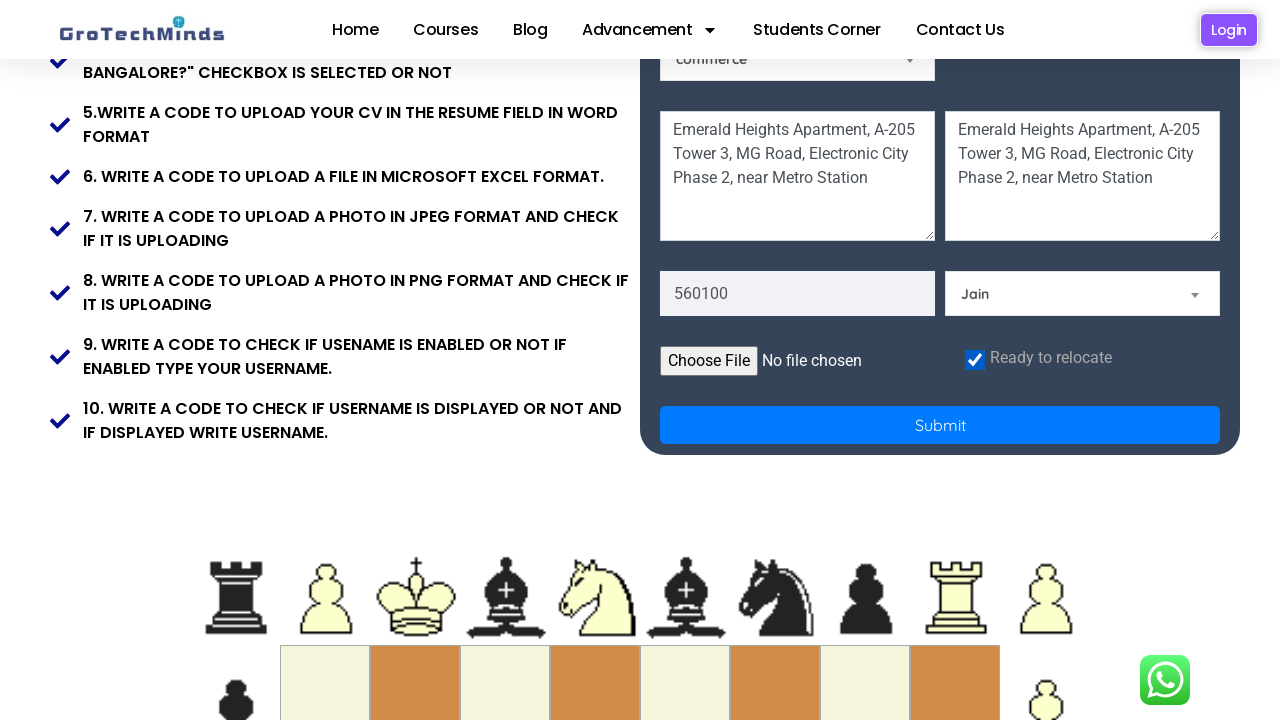

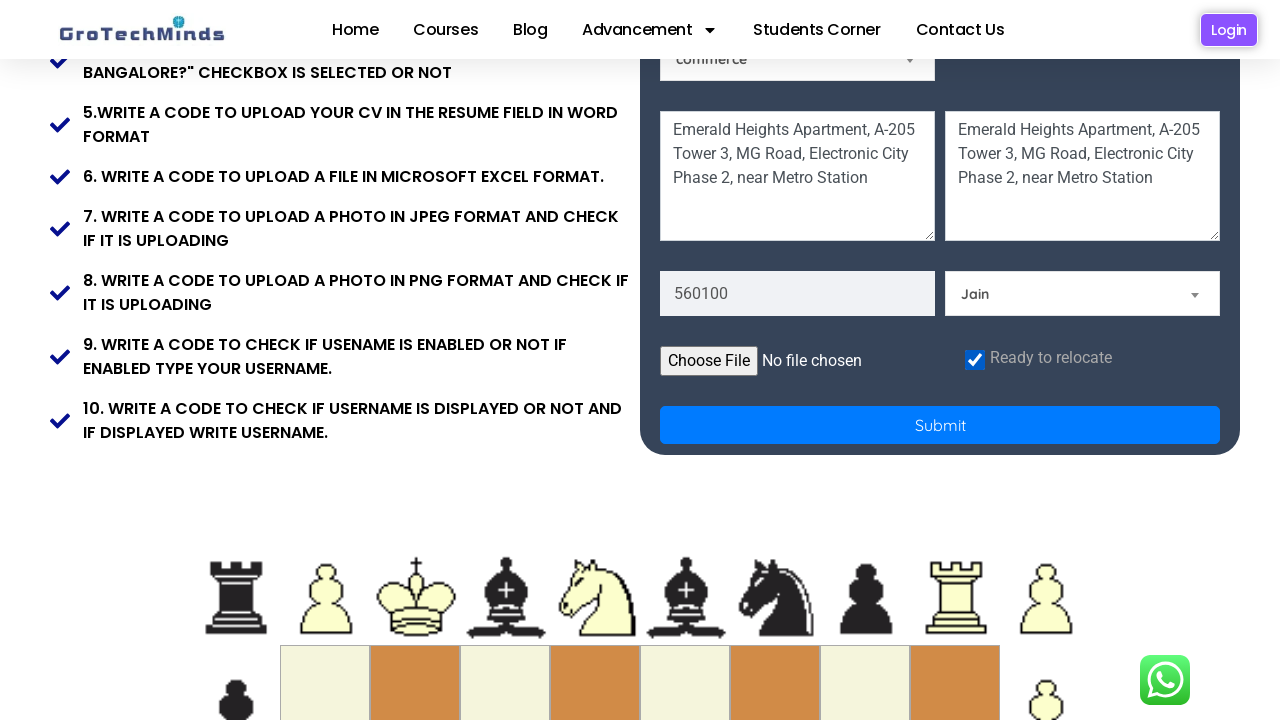